Tests the text input functionality on UI Testing Playground by entering text in an input field and clicking a button to update its label

Starting URL: http://uitestingplayground.com/textinput

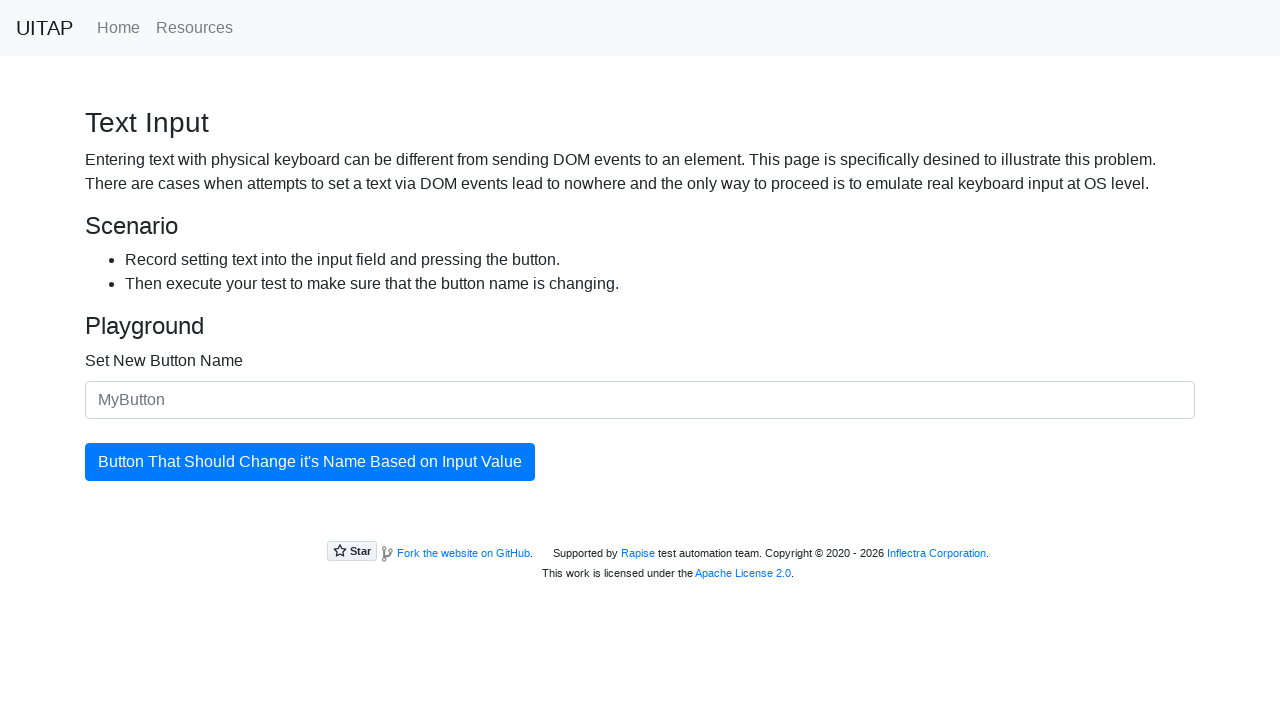

Filled text input field with 'Merion' on #newButtonName
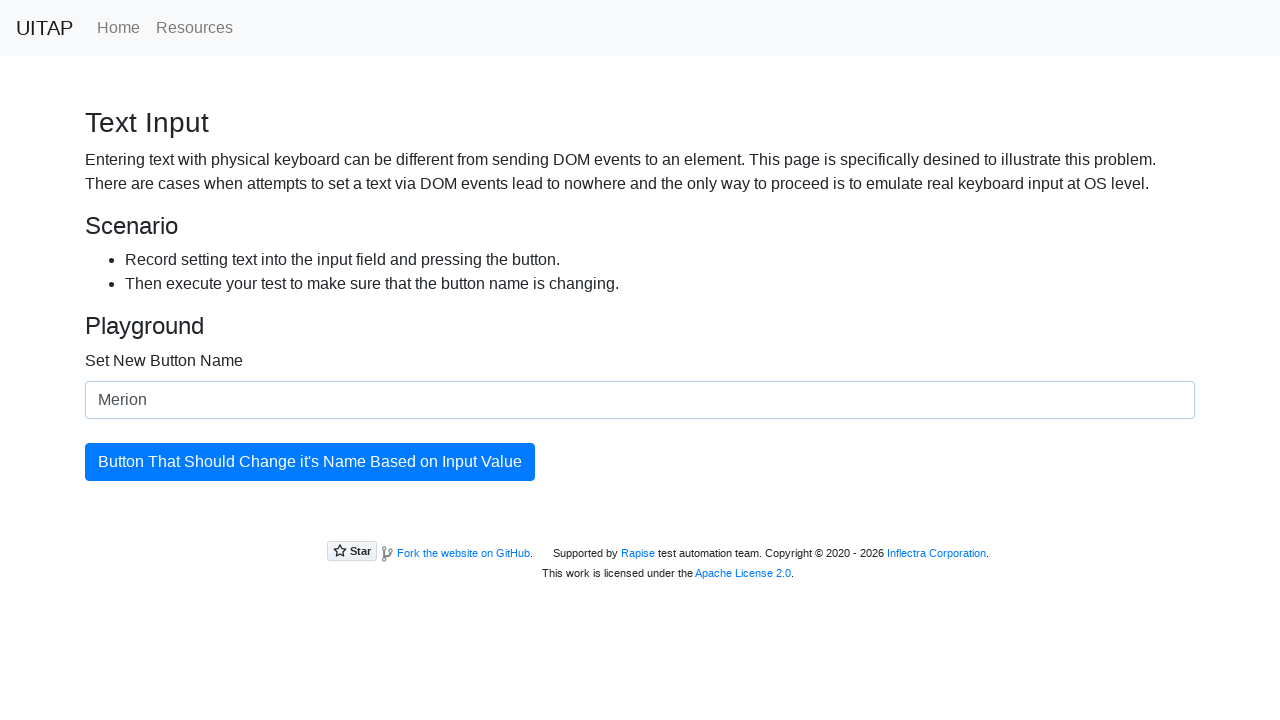

Clicked the button to update its label at (310, 462) on #updatingButton
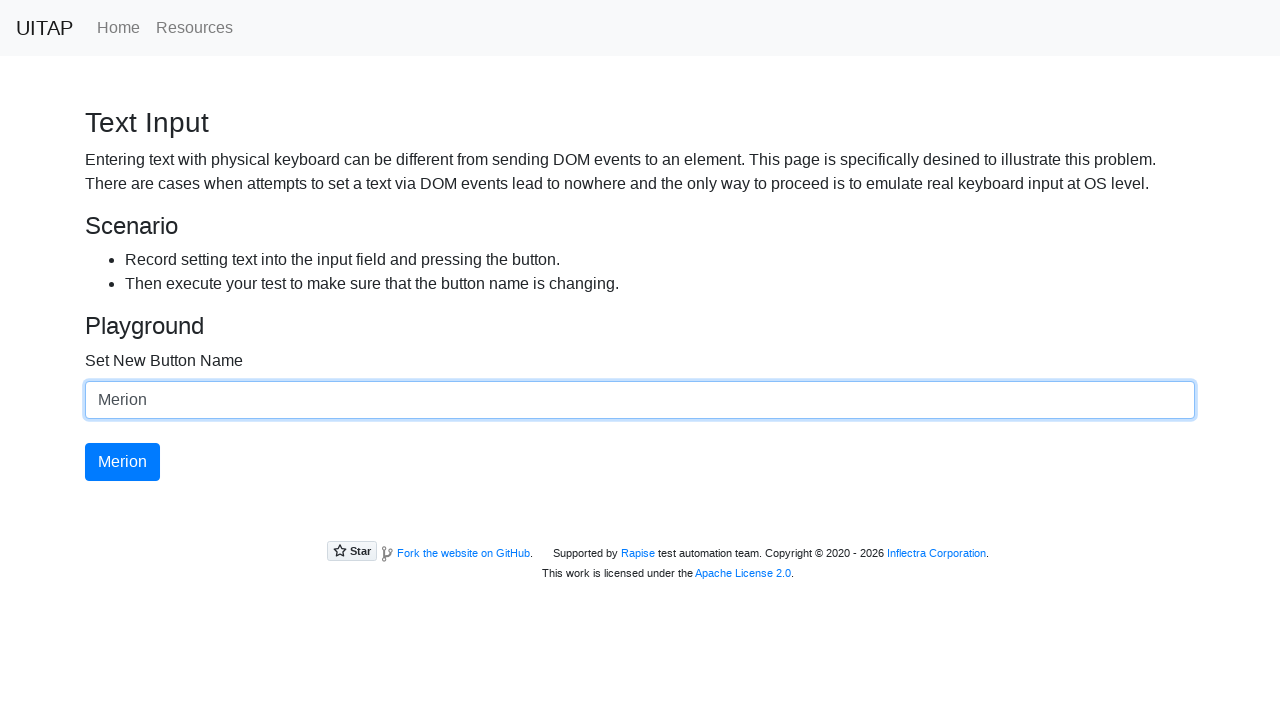

Verified button text was updated to 'Merion'
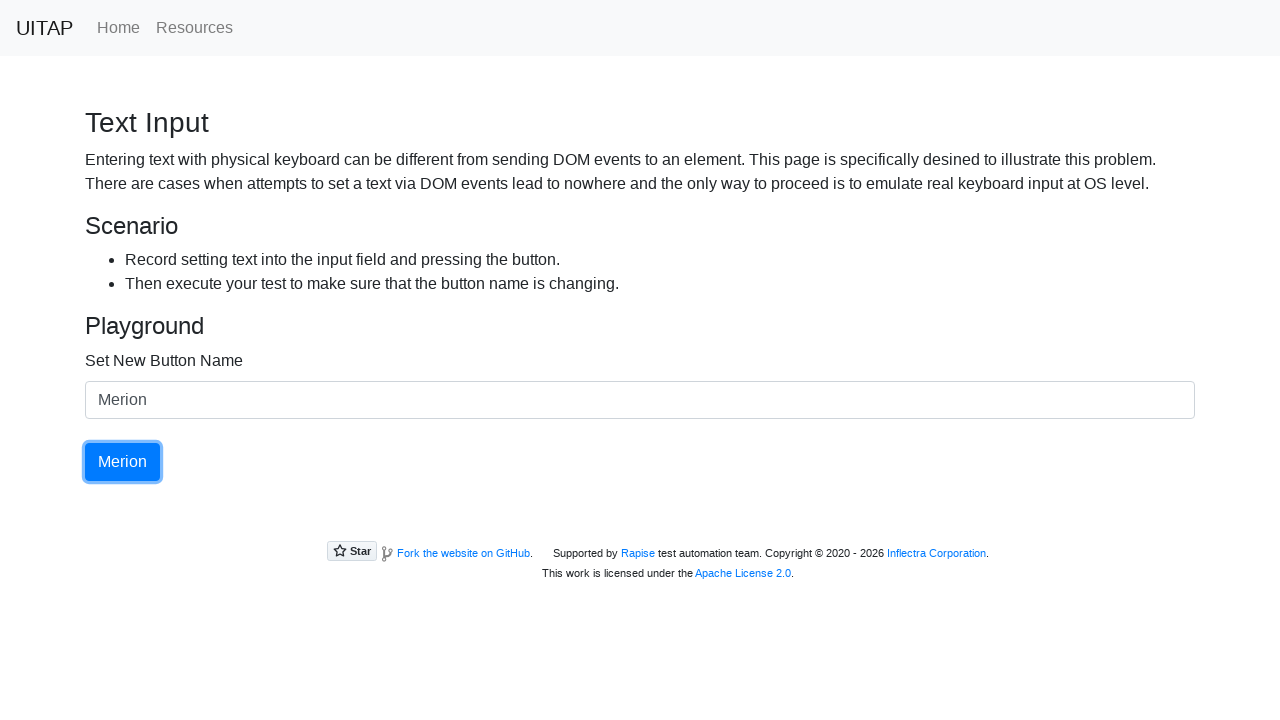

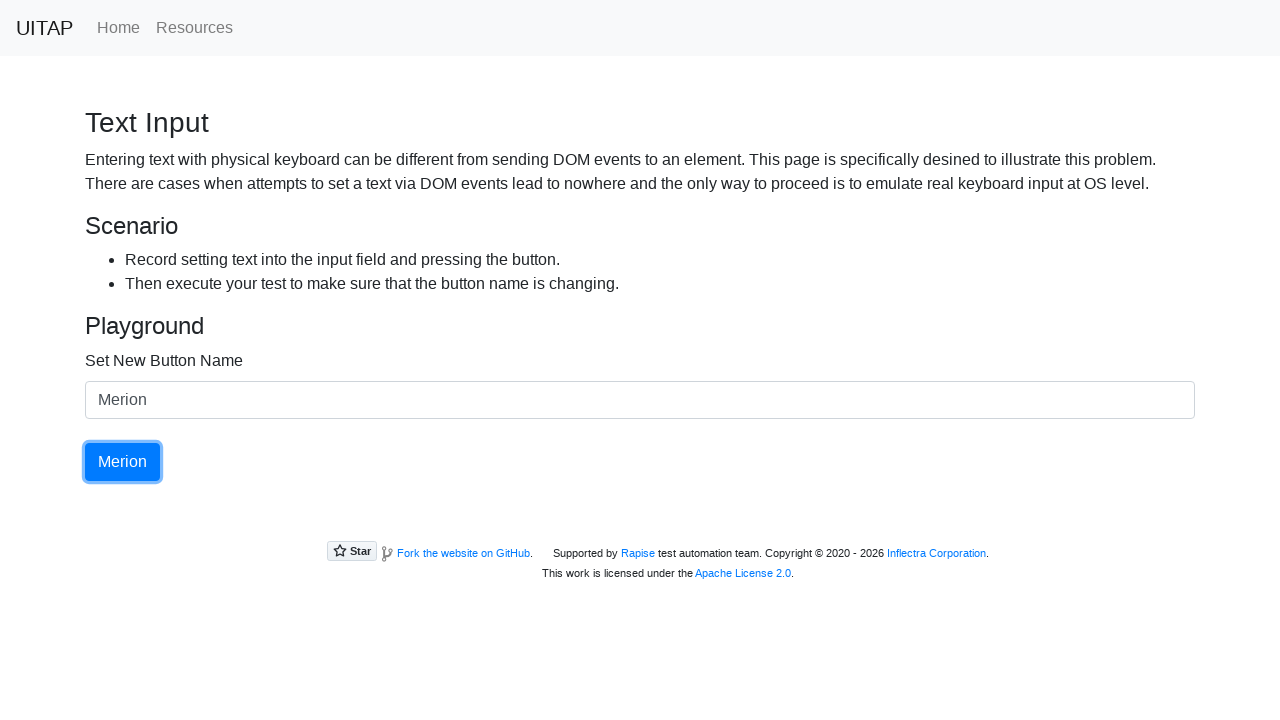